Tests navigation from Practice Questions page to Search the Array practice question page

Starting URL: https://dsportalapp.herokuapp.com/array/practice

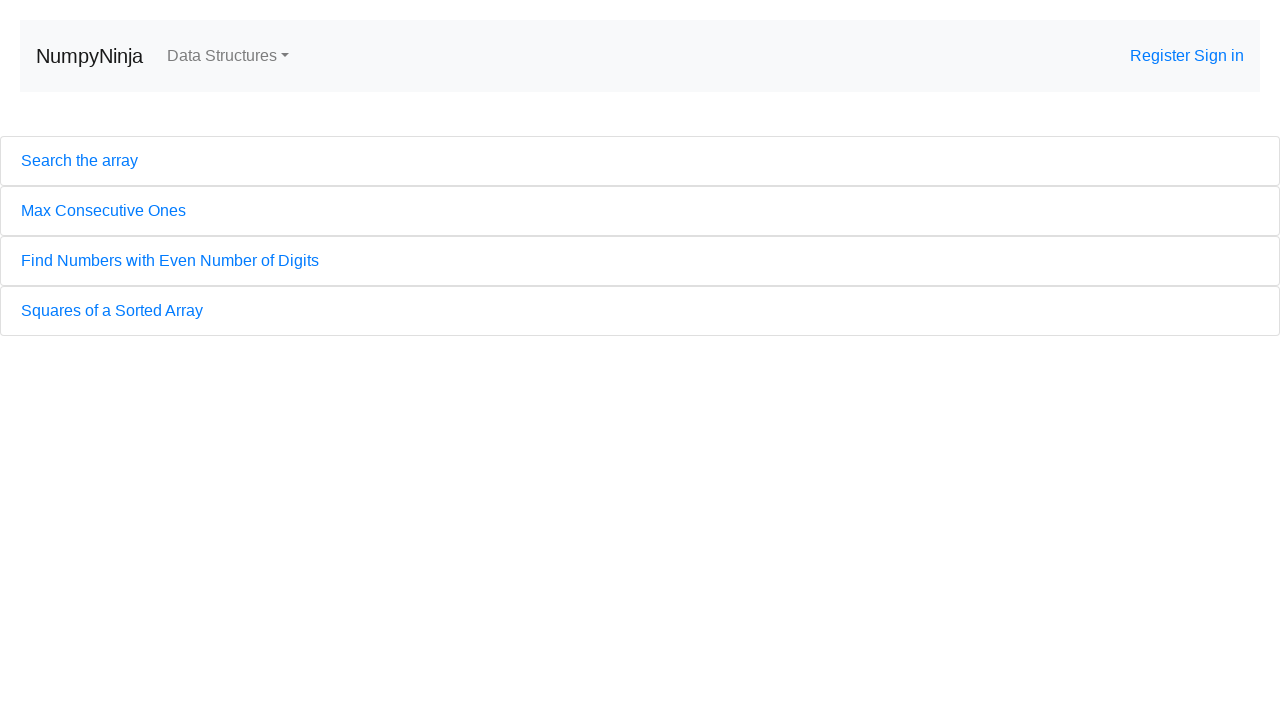

Clicked on 'Search the Array' link from Practice Questions page at (640, 161) on xpath=//a[text()='Search the array']
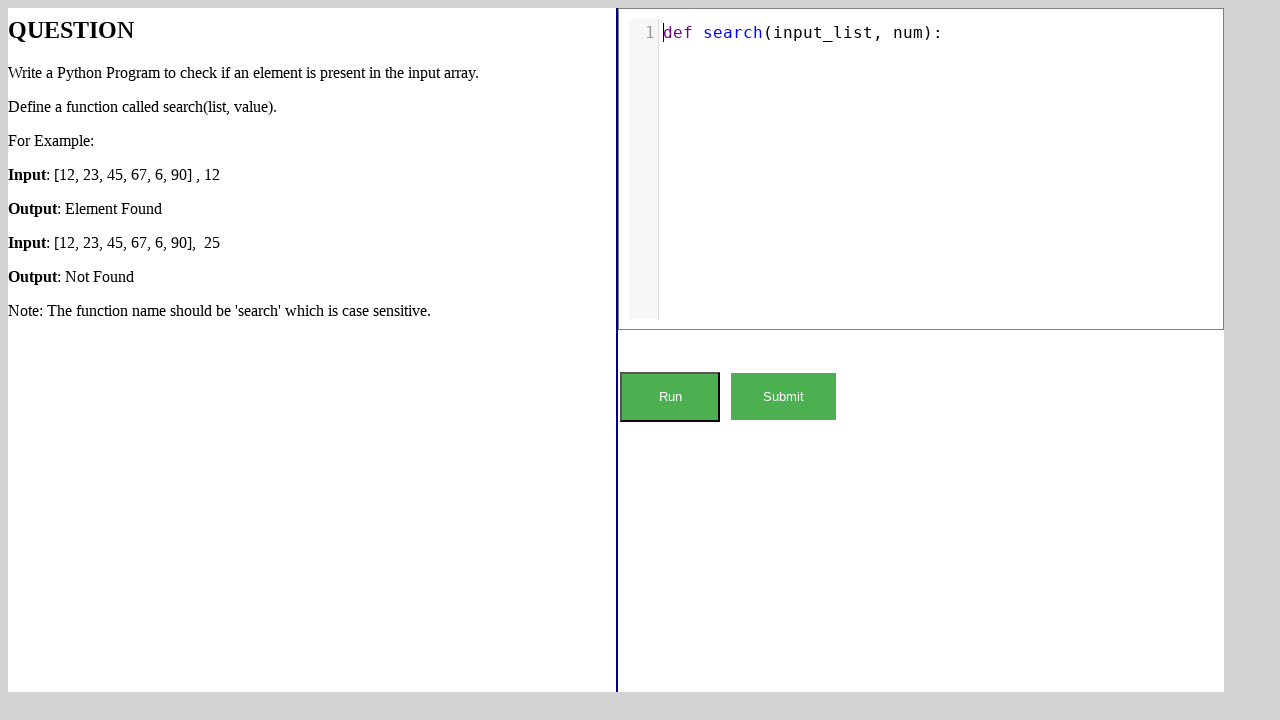

Navigated to Search the Array practice question page and button element loaded
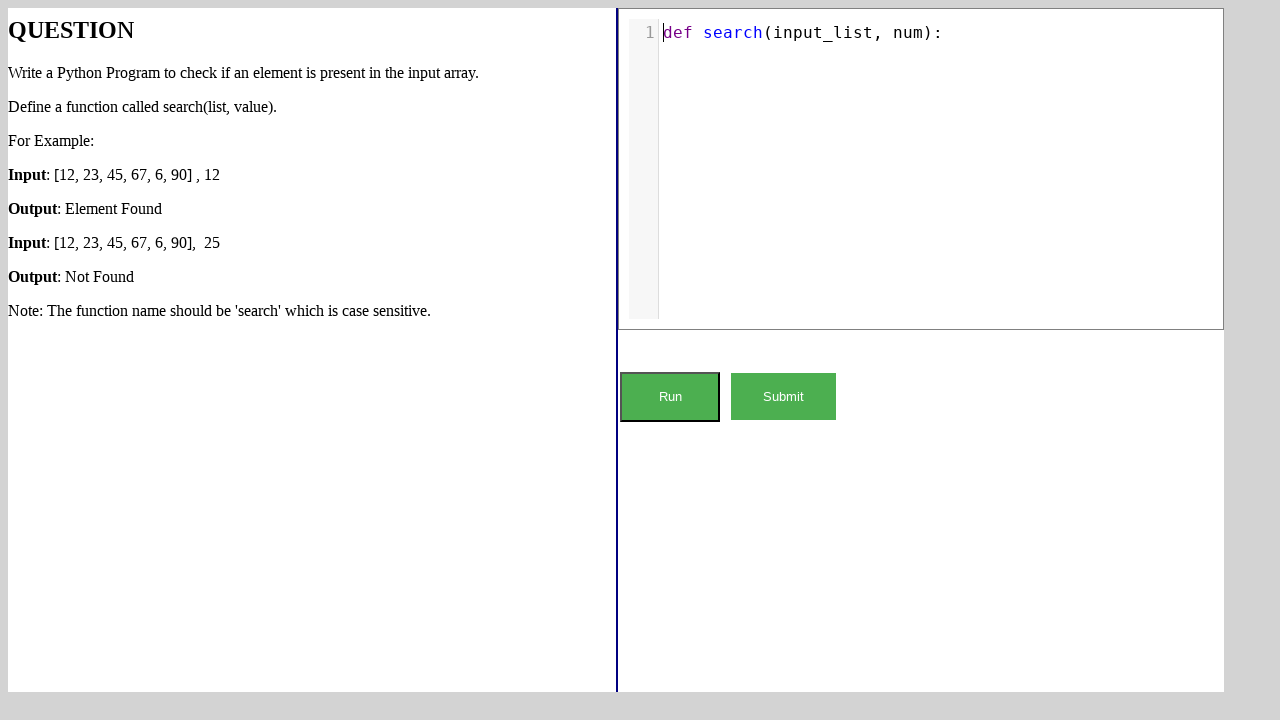

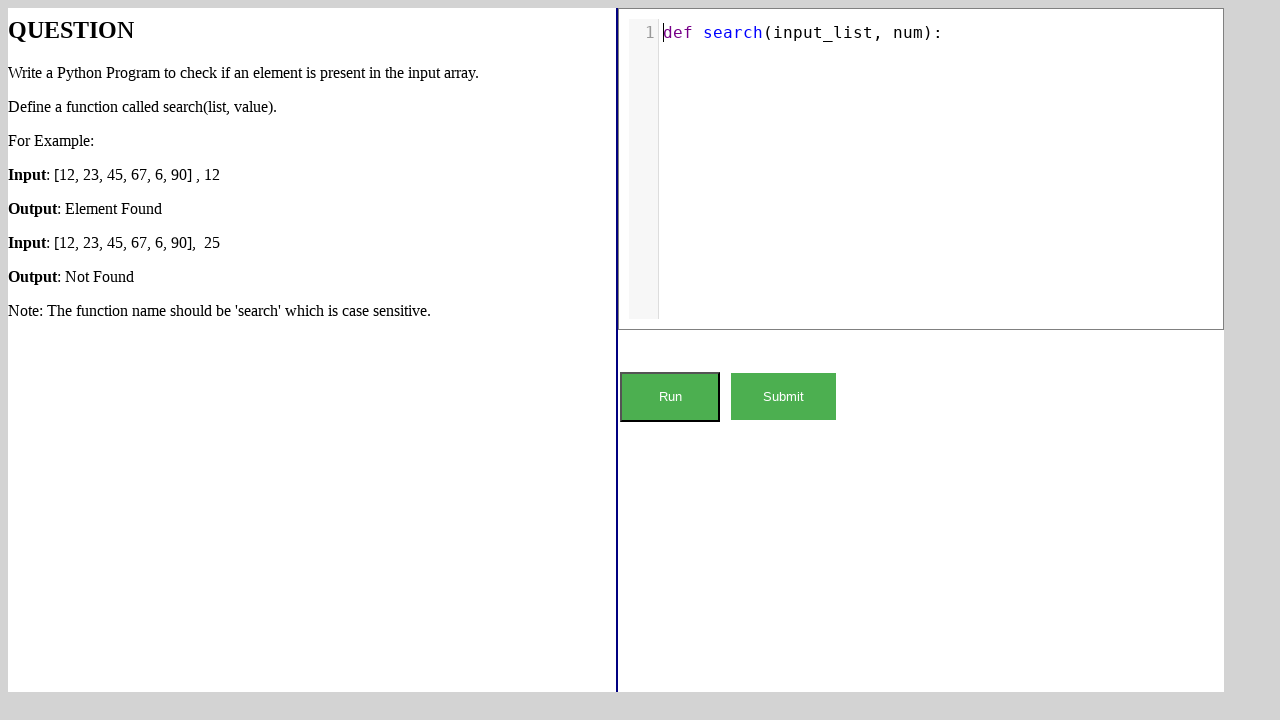